Tests confirm JavaScript alert by clicking the Confirm Alert button, switching to the alert, and dismissing it with Cancel

Starting URL: https://v1.training-support.net/selenium/javascript-alerts

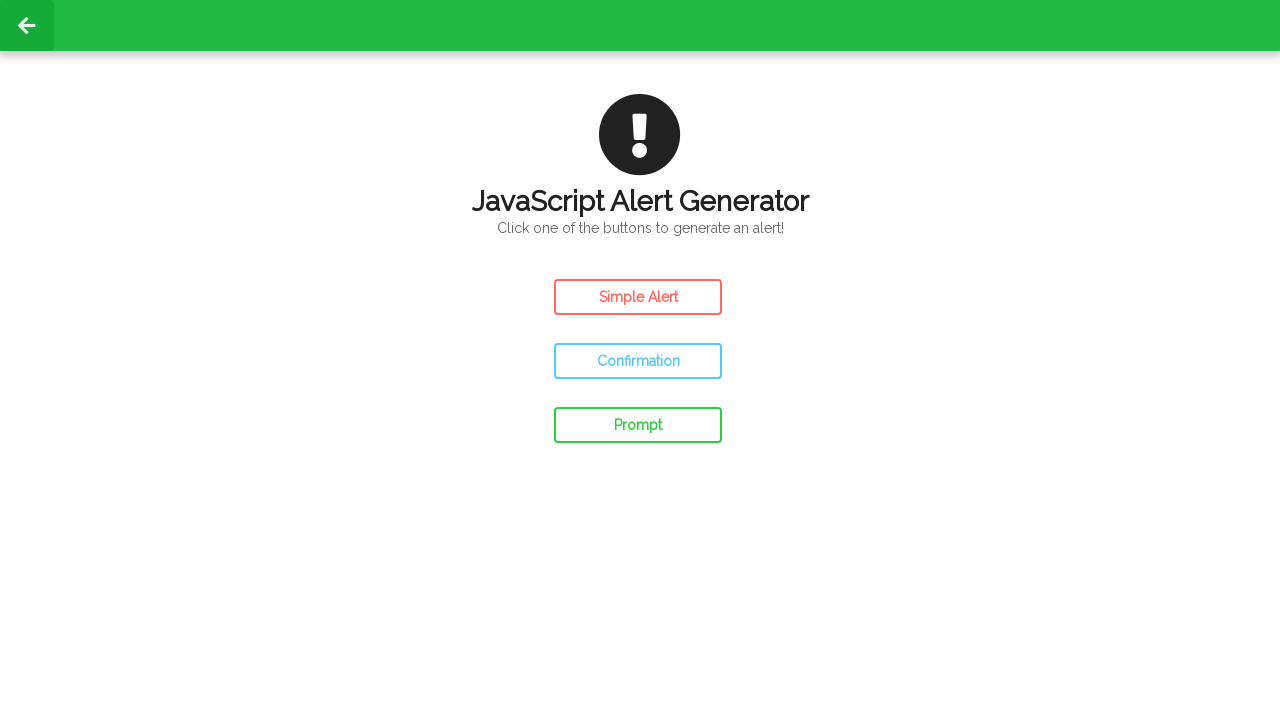

Set up dialog handler to dismiss confirm alerts
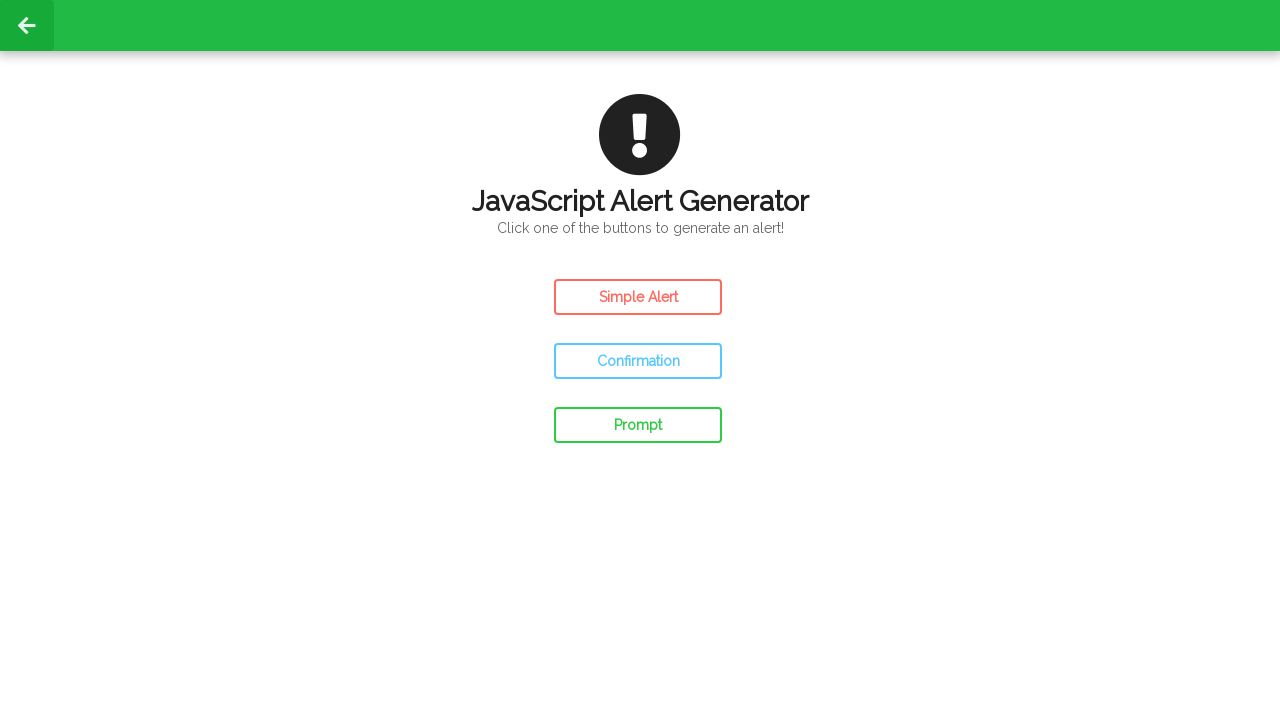

Clicked the Confirm Alert button at (638, 361) on #confirm
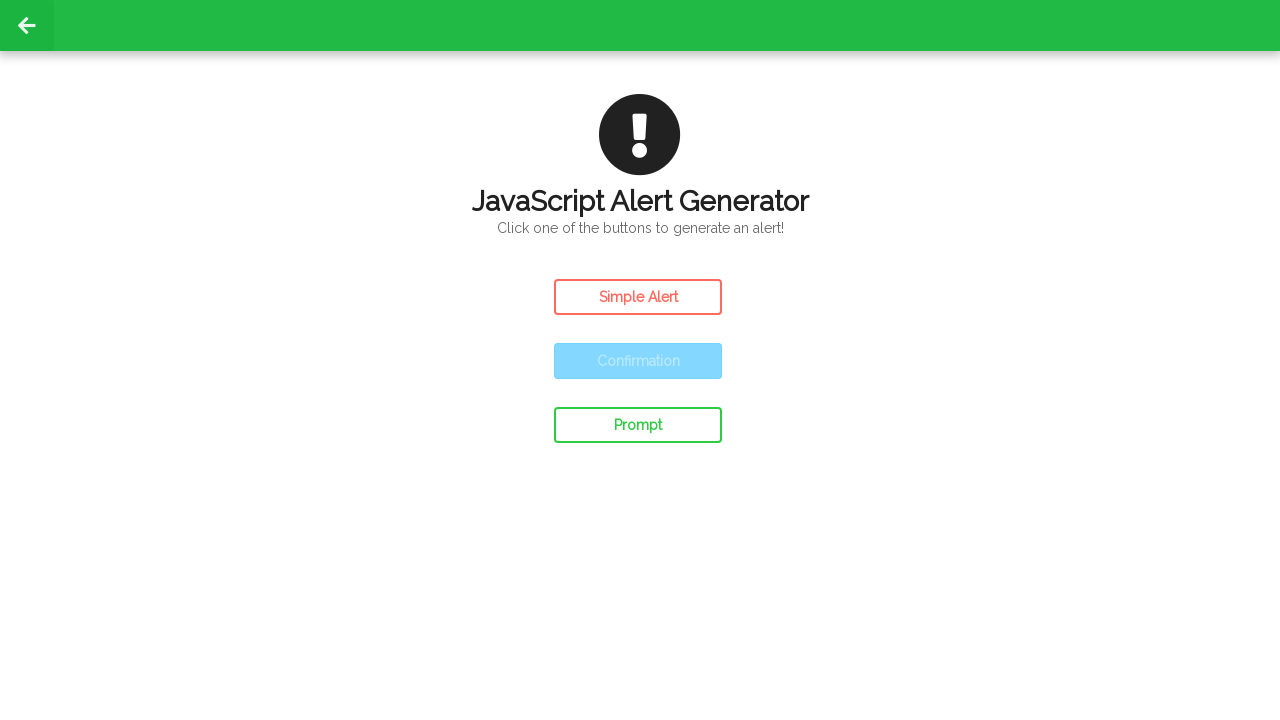

Waited for confirm alert to be processed and dismissed
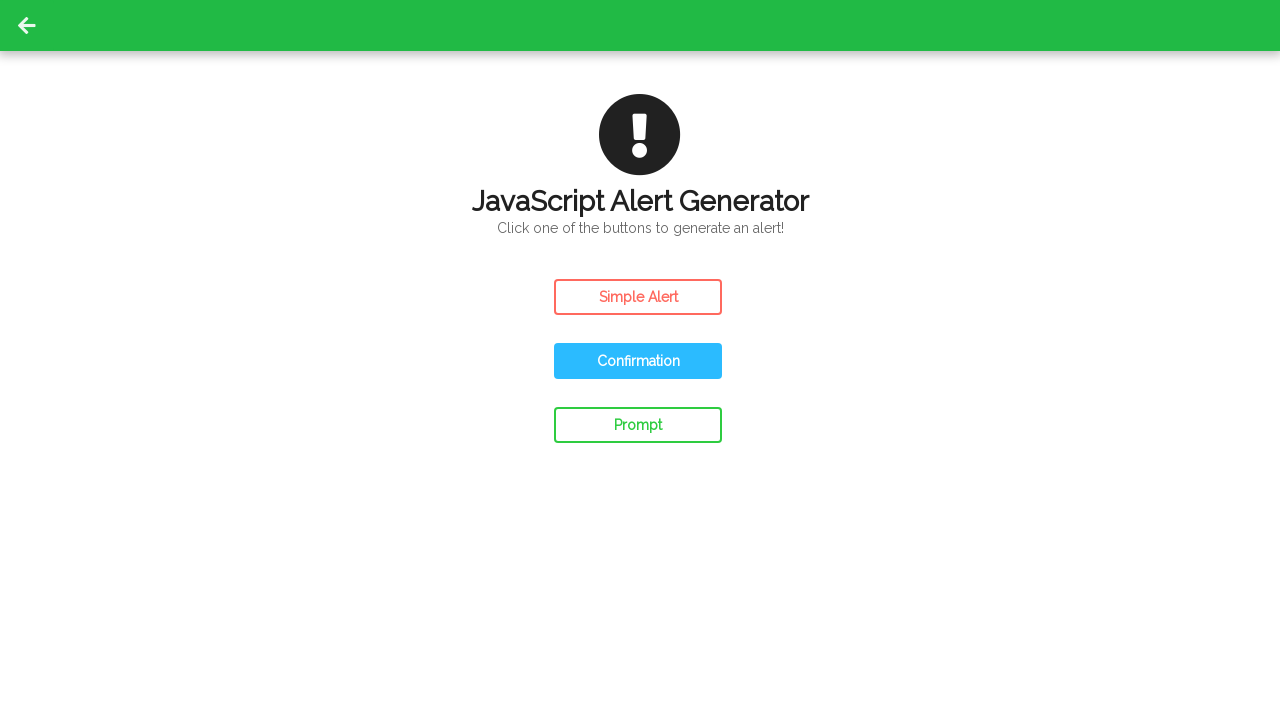

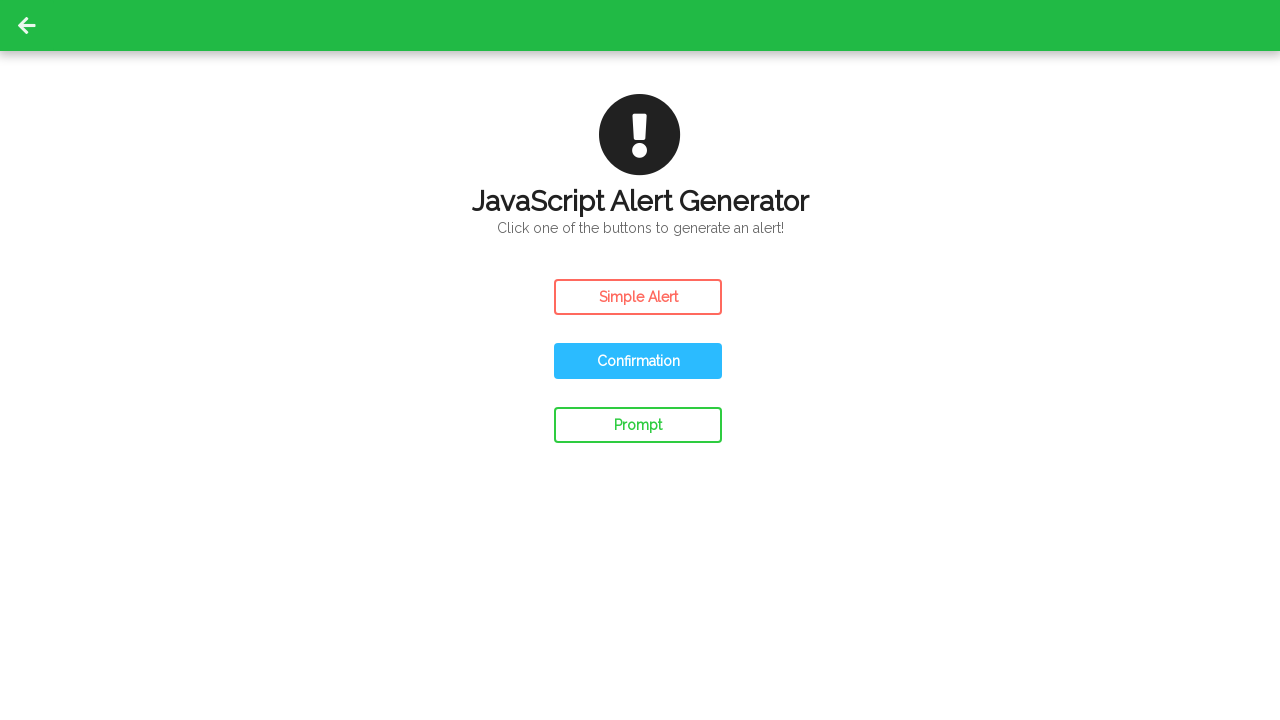